Tests selecting and deselecting all checkboxes in a Kendo UI checkbox demo

Starting URL: https://demos.telerik.com/kendo-ui/checkbox/index

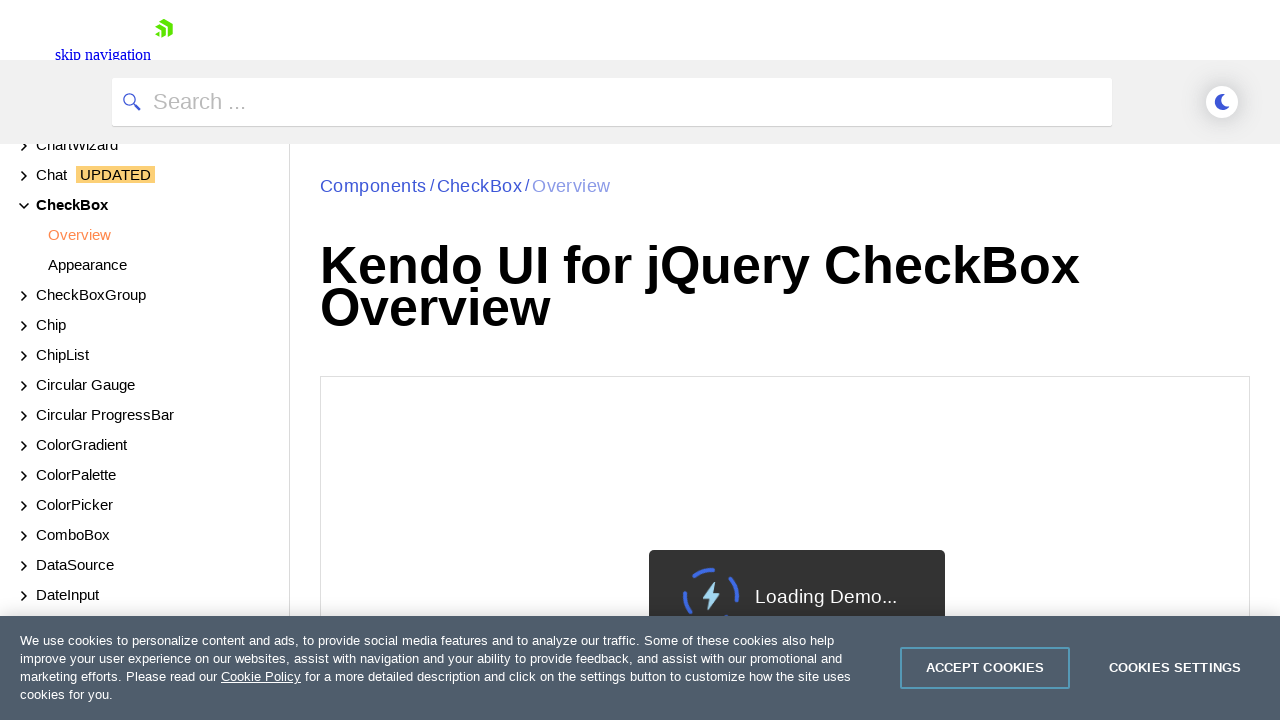

Located all checkboxes in the example section
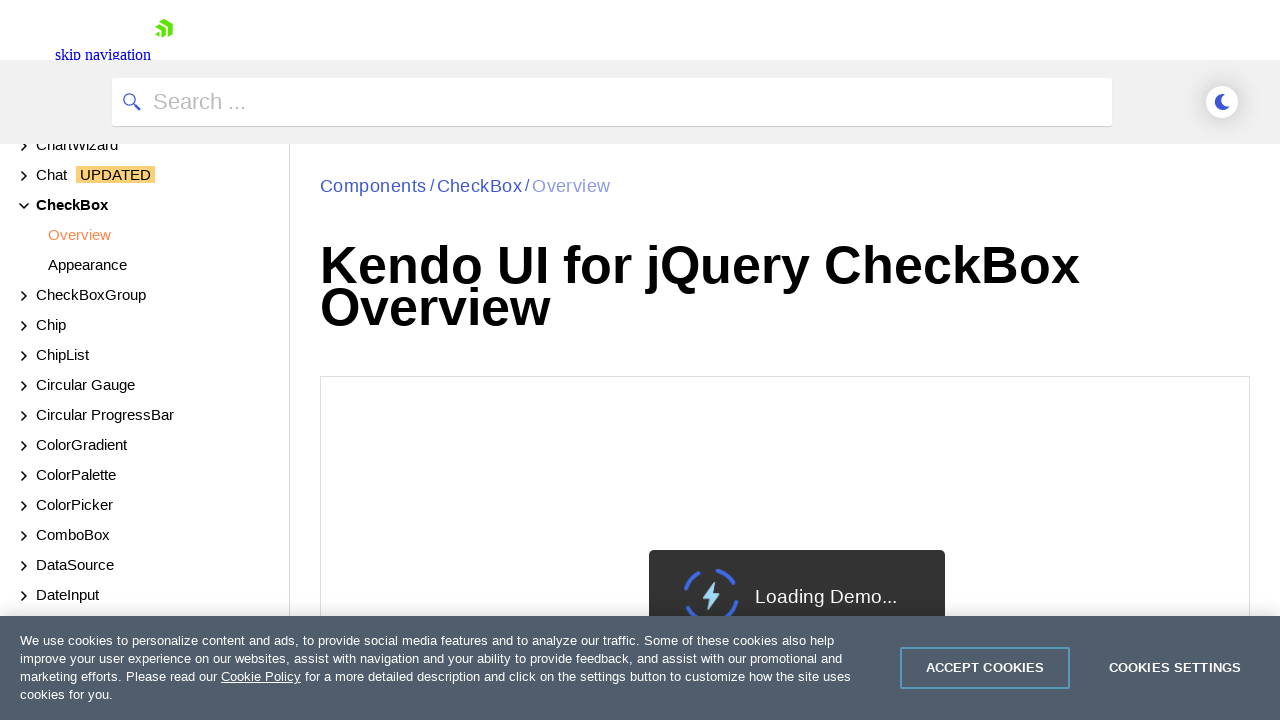

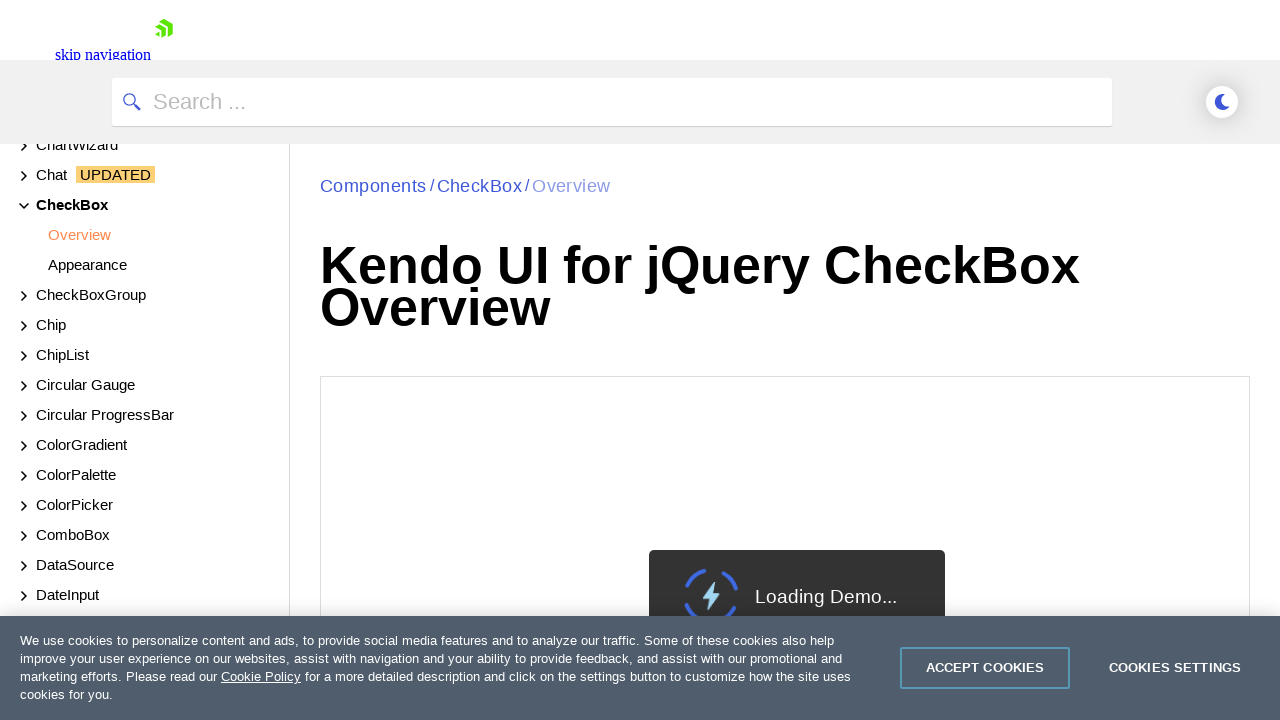